Verifies UI elements on the NextBaseCRM login page, including checking the "Remember me" label text, "Forgot your password?" link text, and the href attribute of the forgot password link.

Starting URL: https://login1.nextbasecrm.com/

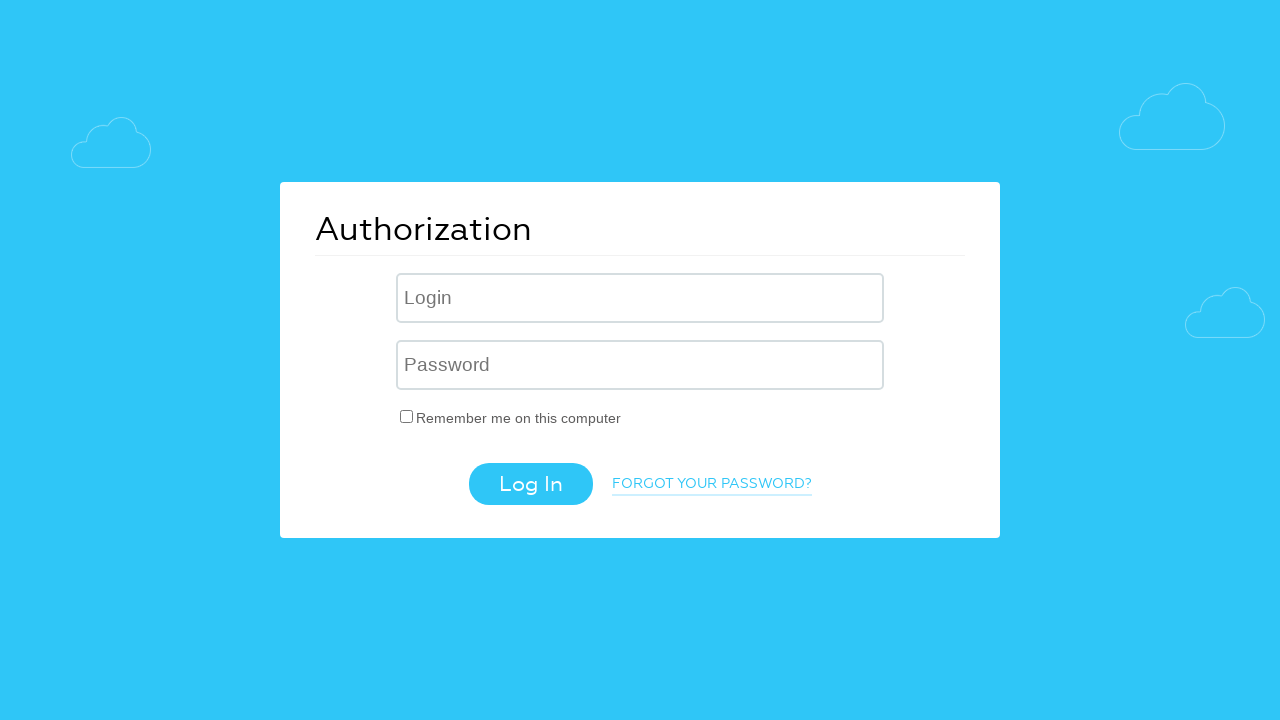

Waited for 'Remember me' label to be visible
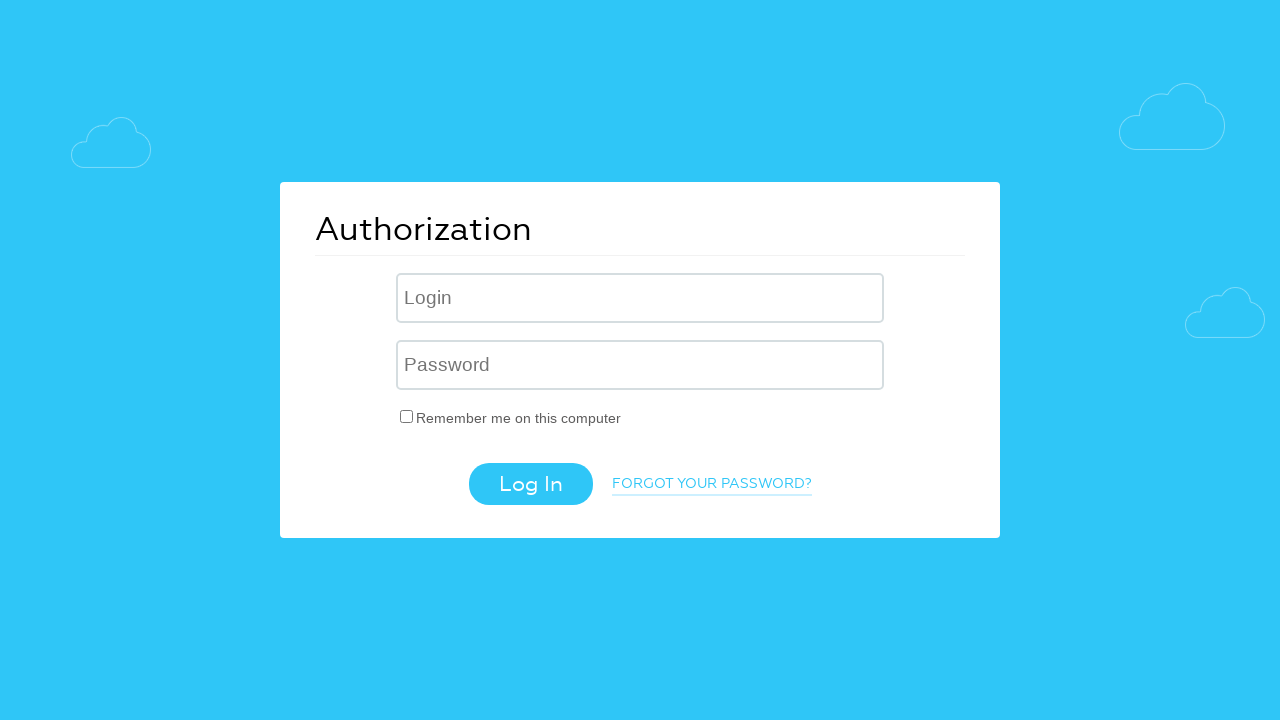

Retrieved text content from 'Remember me' label
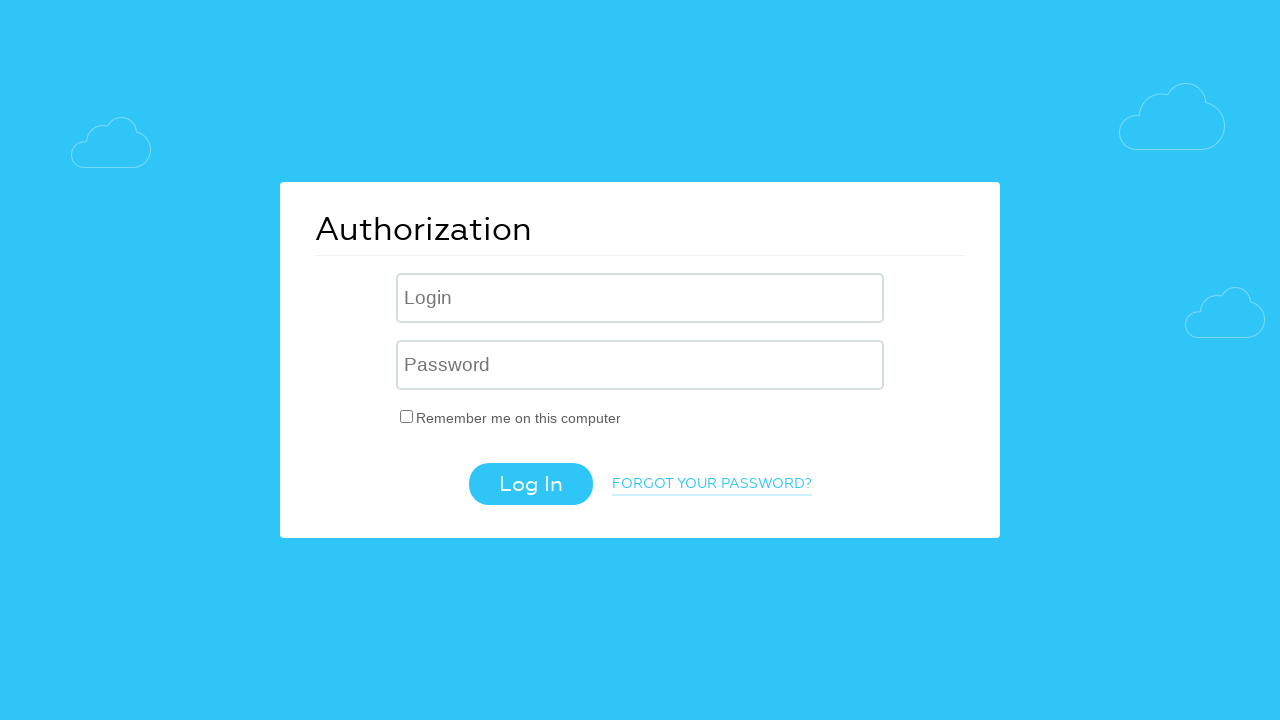

Verified 'Remember me' label text matches expected value: 'Remember me on this computer'
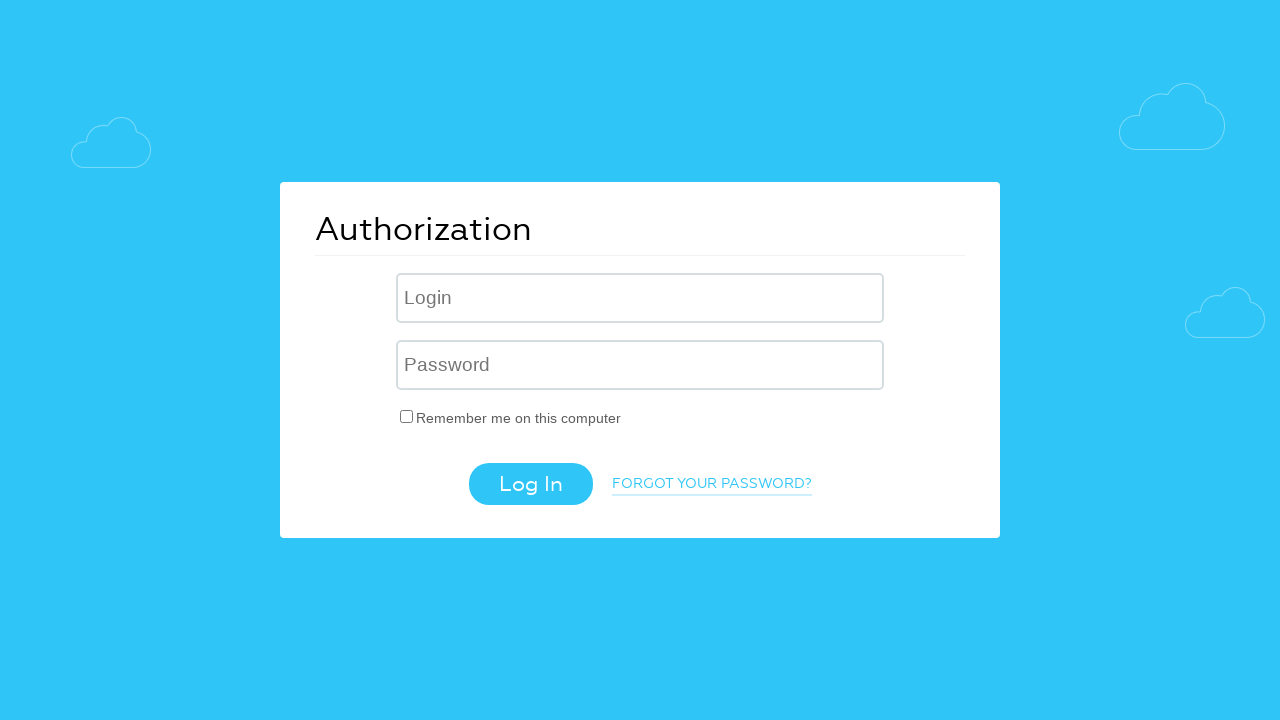

Retrieved text content from 'Forgot your password?' link
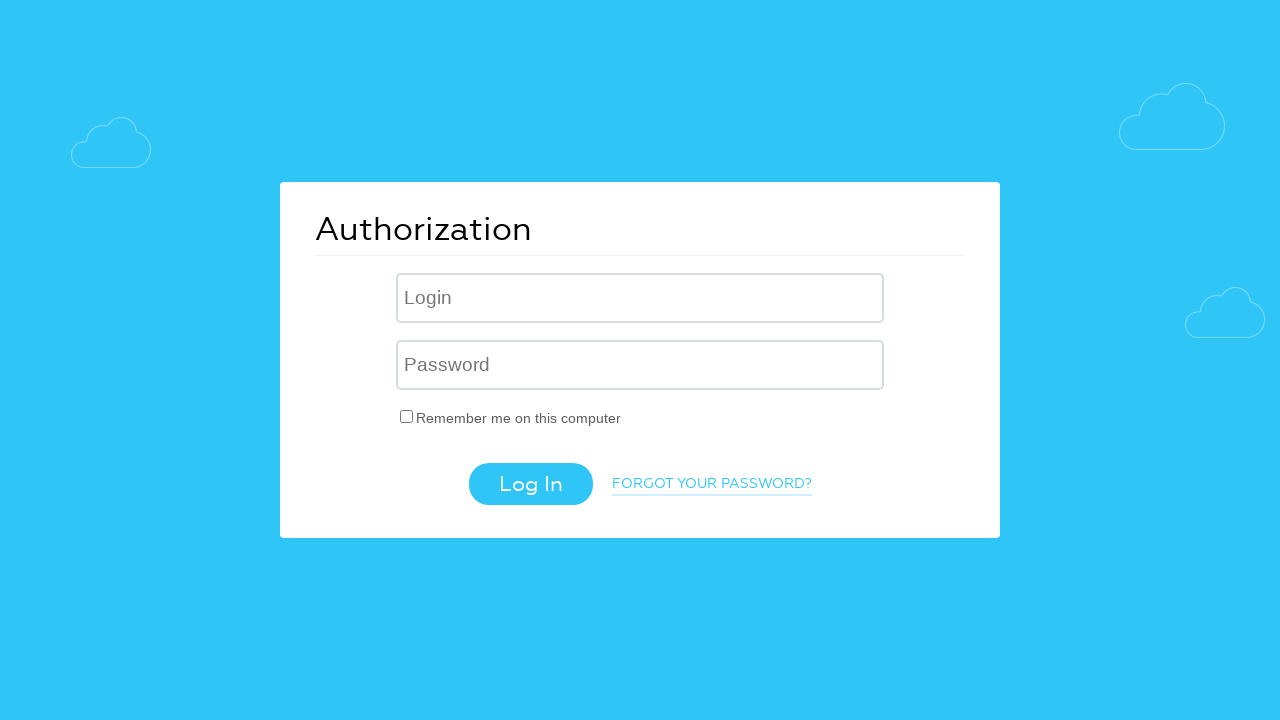

Verified 'Forgot your password?' link text matches expected value
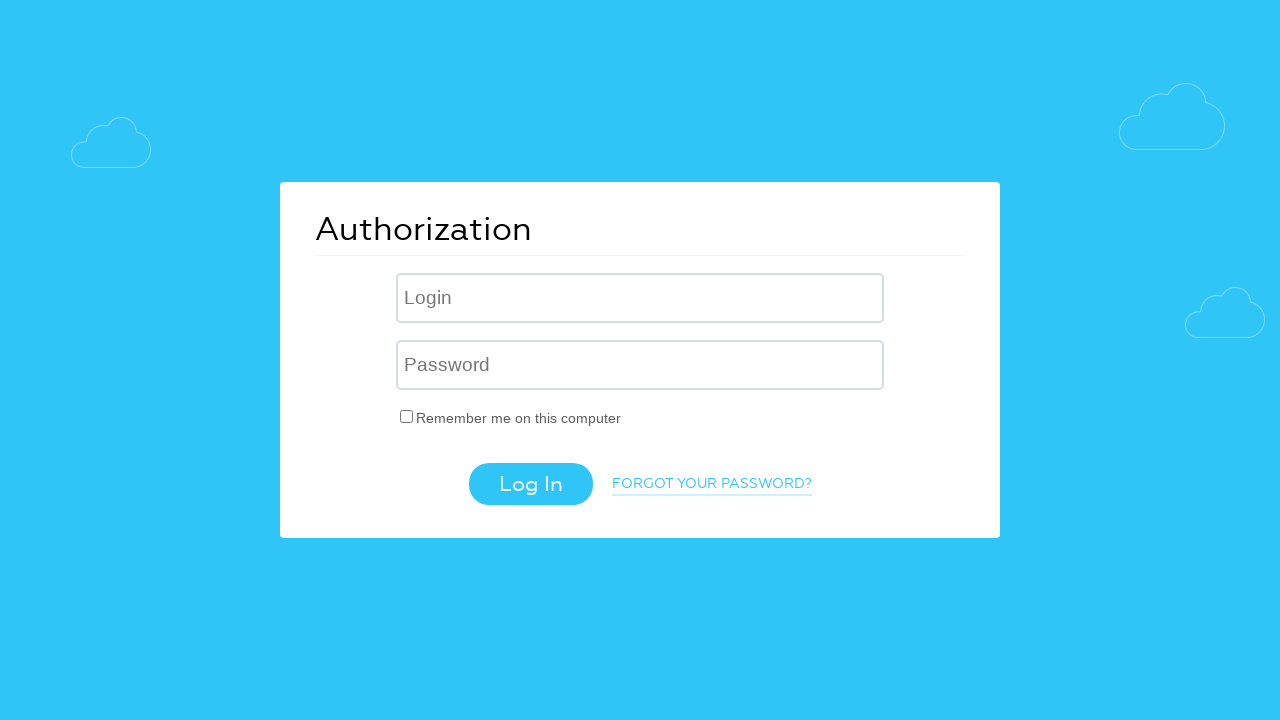

Retrieved href attribute from 'Forgot your password?' link
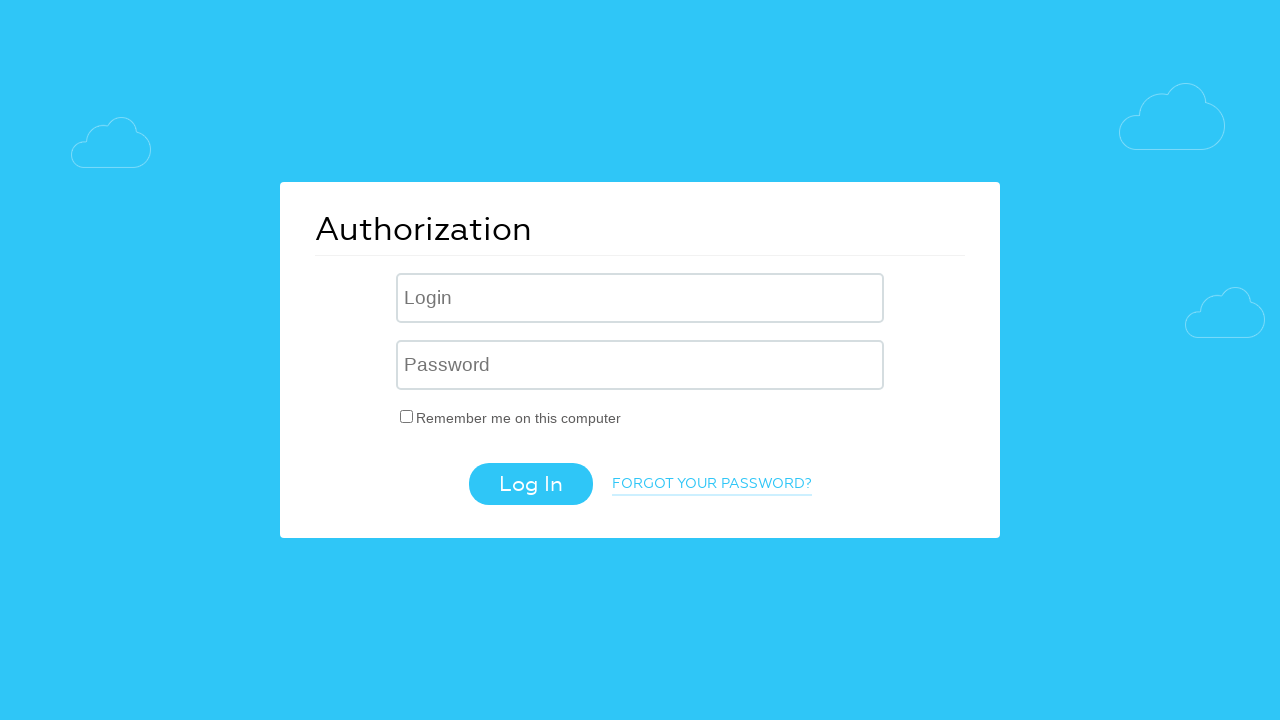

Verified href attribute contains 'forgot_password=yes'
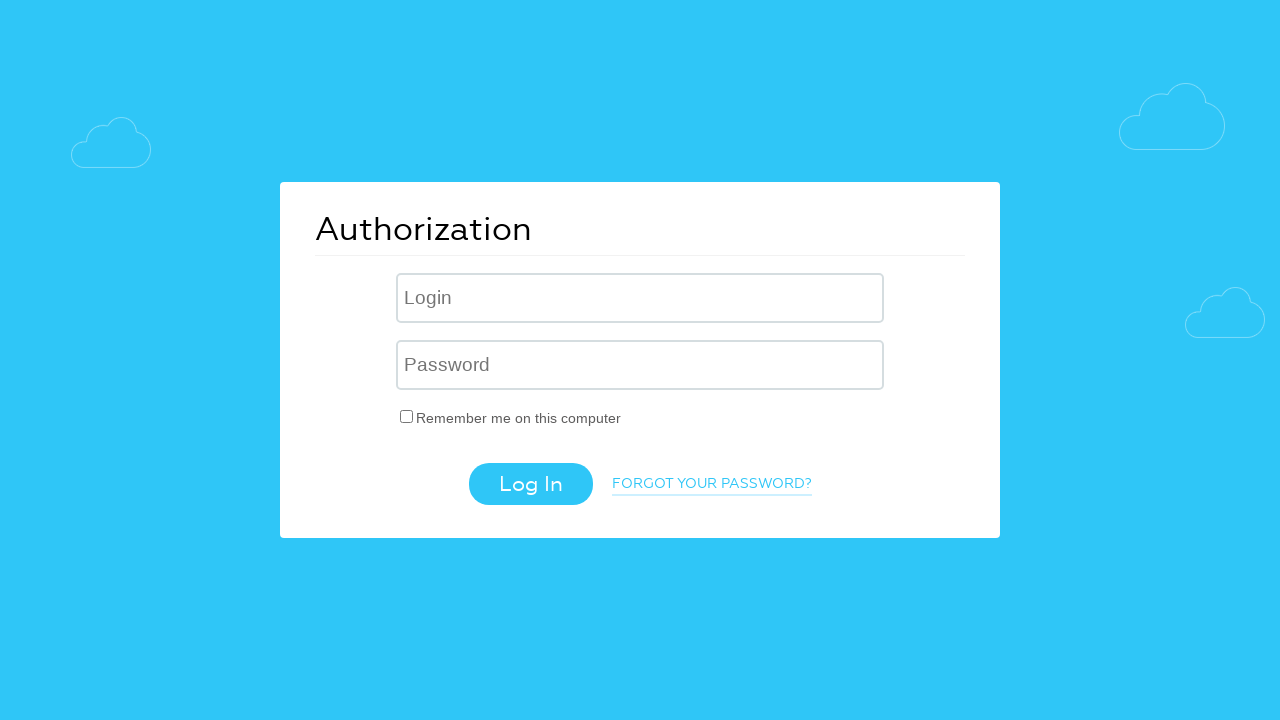

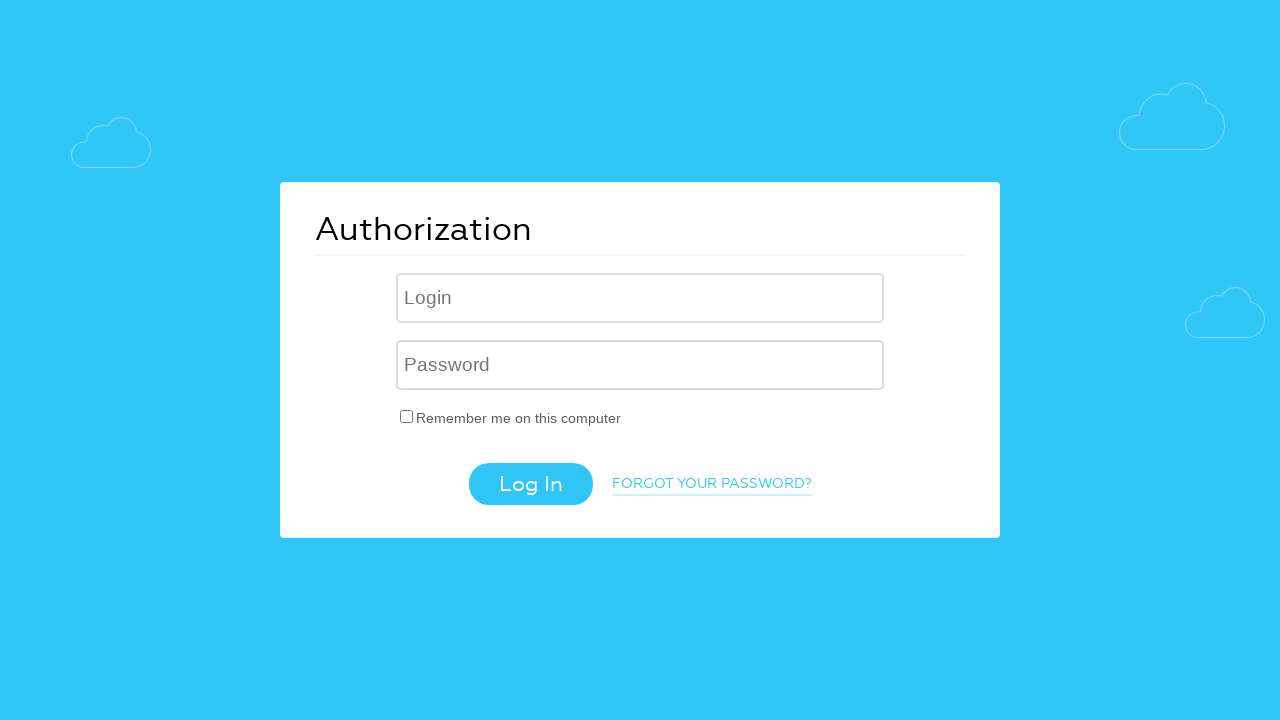